Tests dynamic controls functionality by verifying a textbox is initially disabled, clicking the Enable button, waiting for the textbox to become enabled, and verifying the success message is displayed.

Starting URL: https://the-internet.herokuapp.com/dynamic_controls

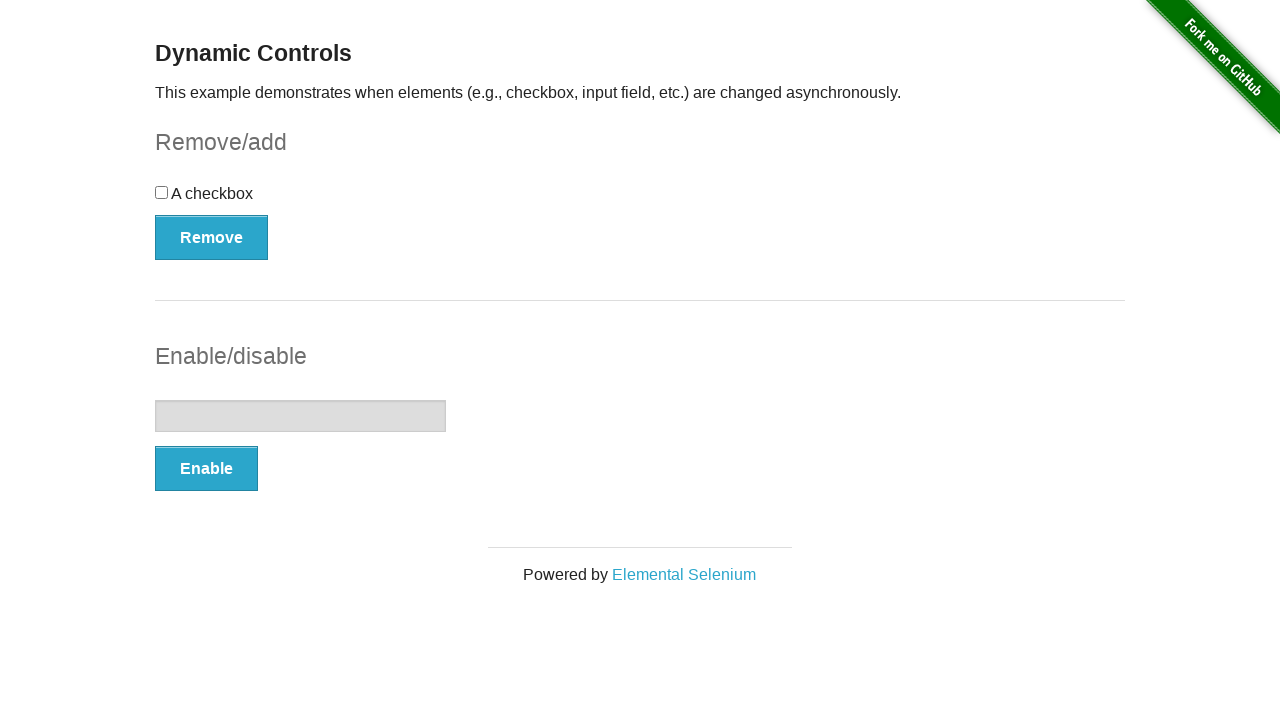

Verified textbox is initially disabled
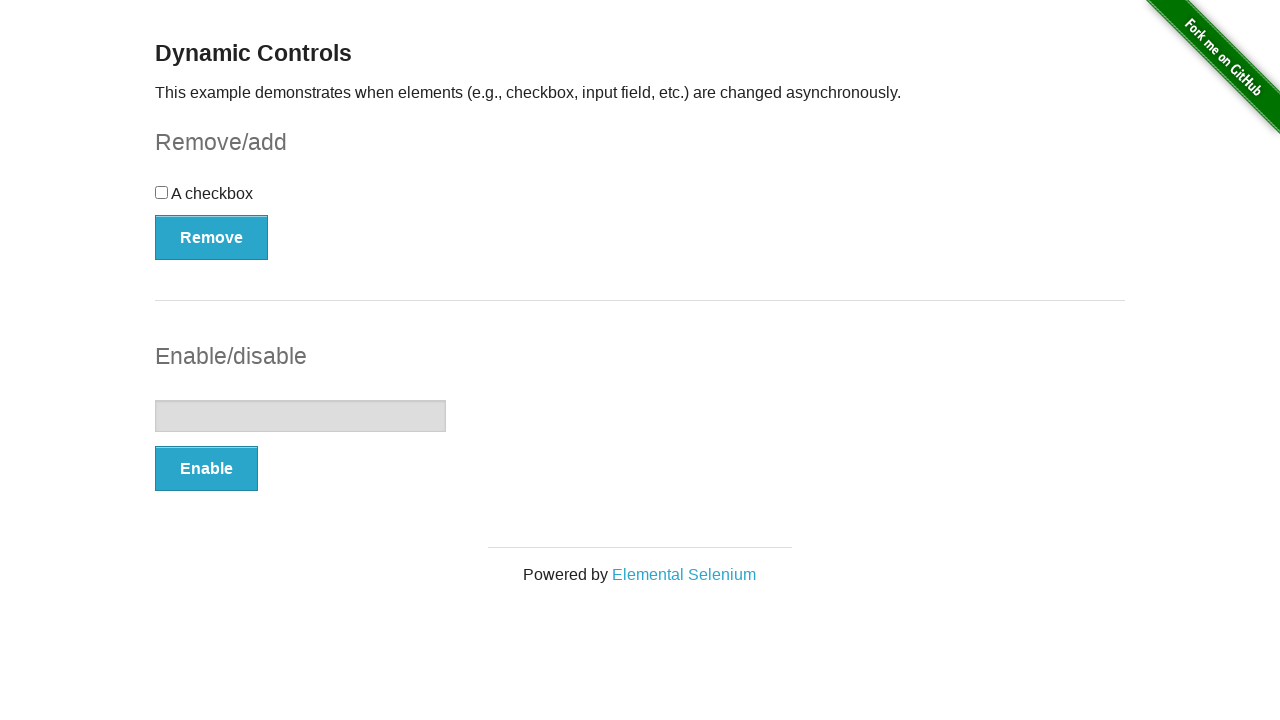

Clicked the Enable button at (206, 469) on xpath=//*[text()='Enable']
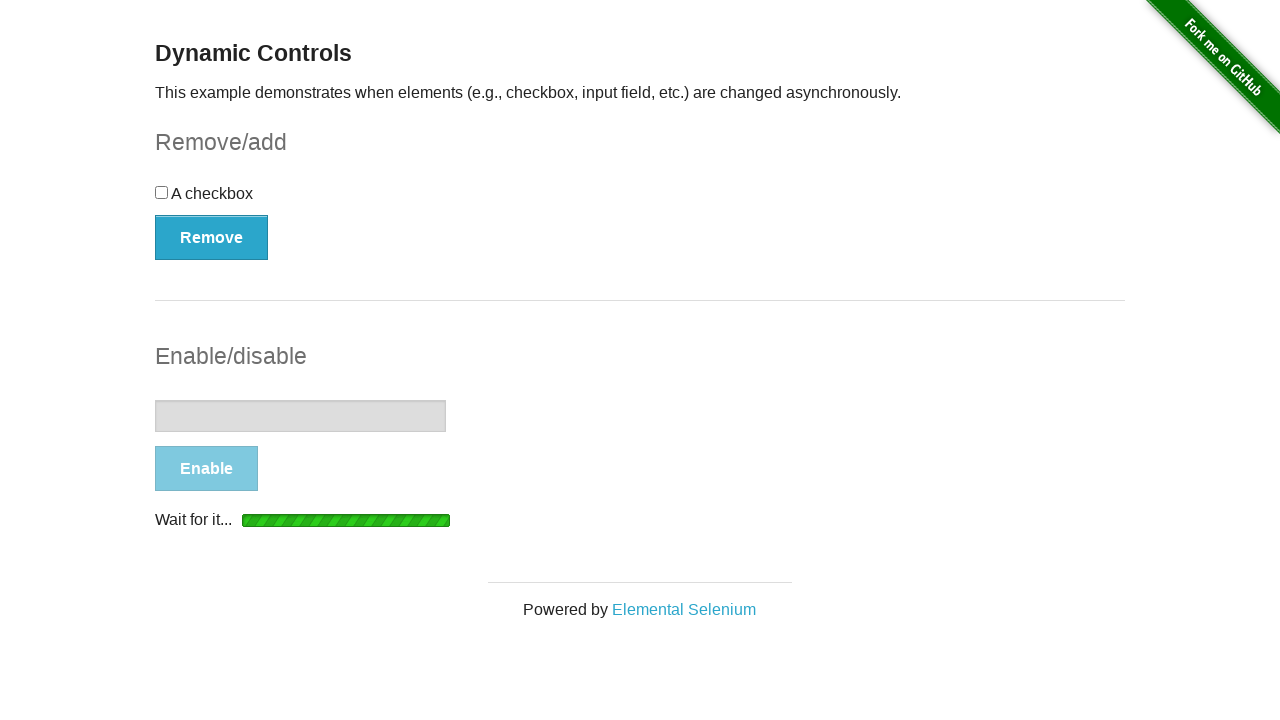

Textbox became visible
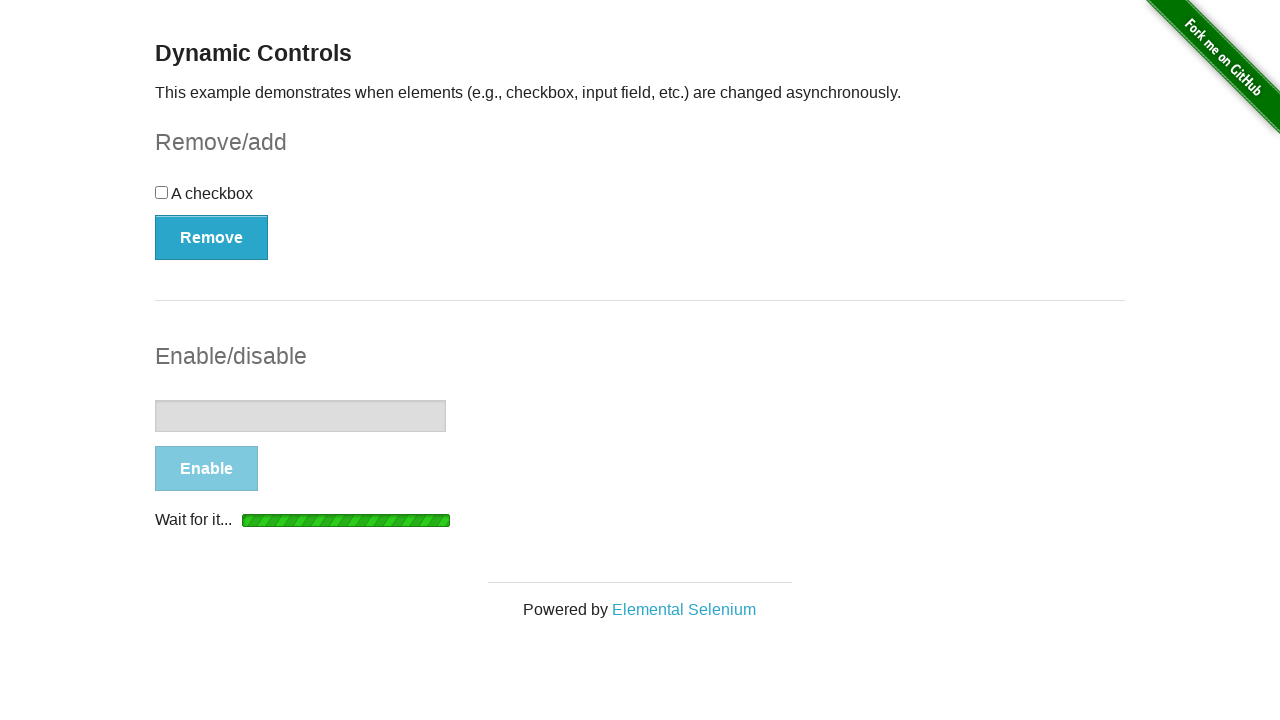

Success message appeared
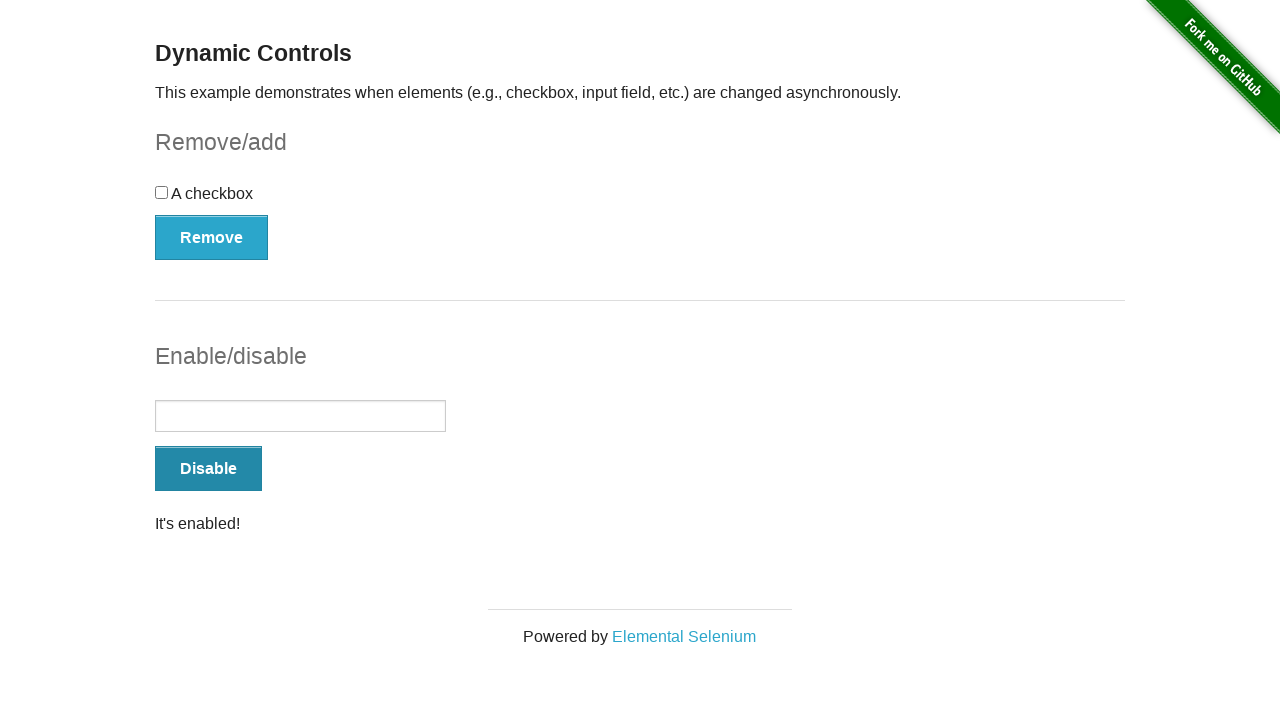

Verified success message is visible
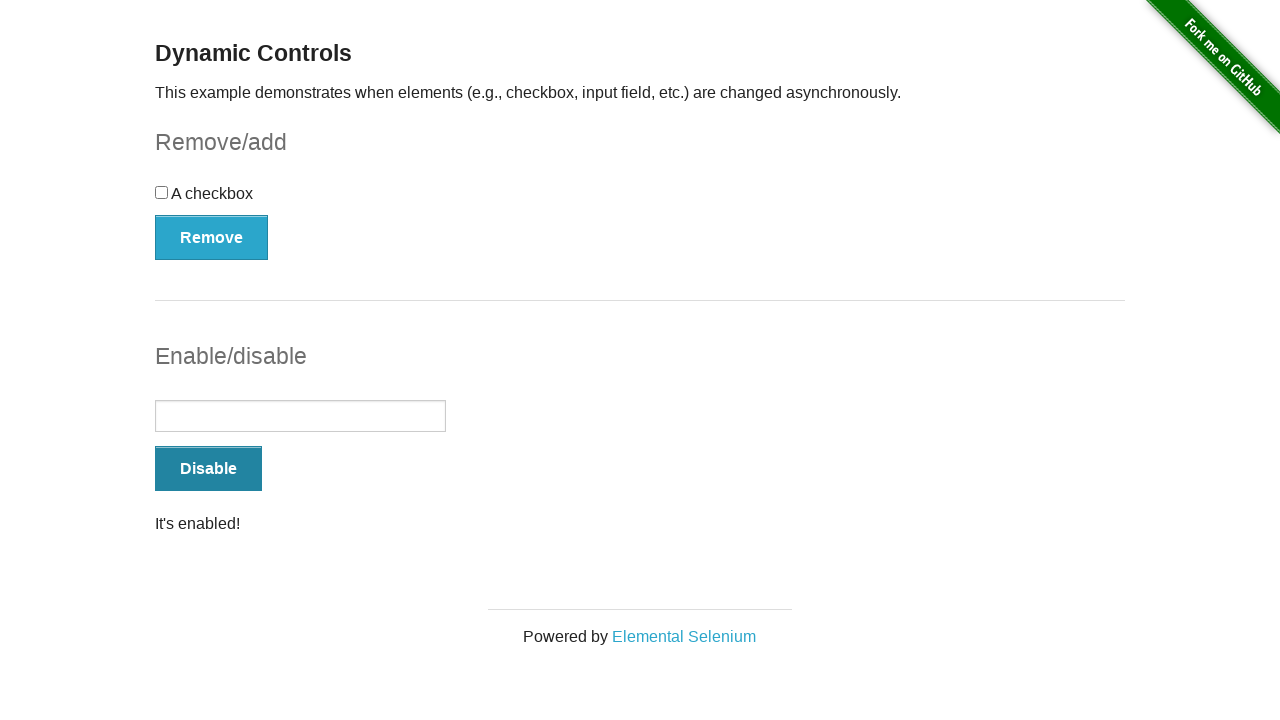

Verified textbox is now enabled
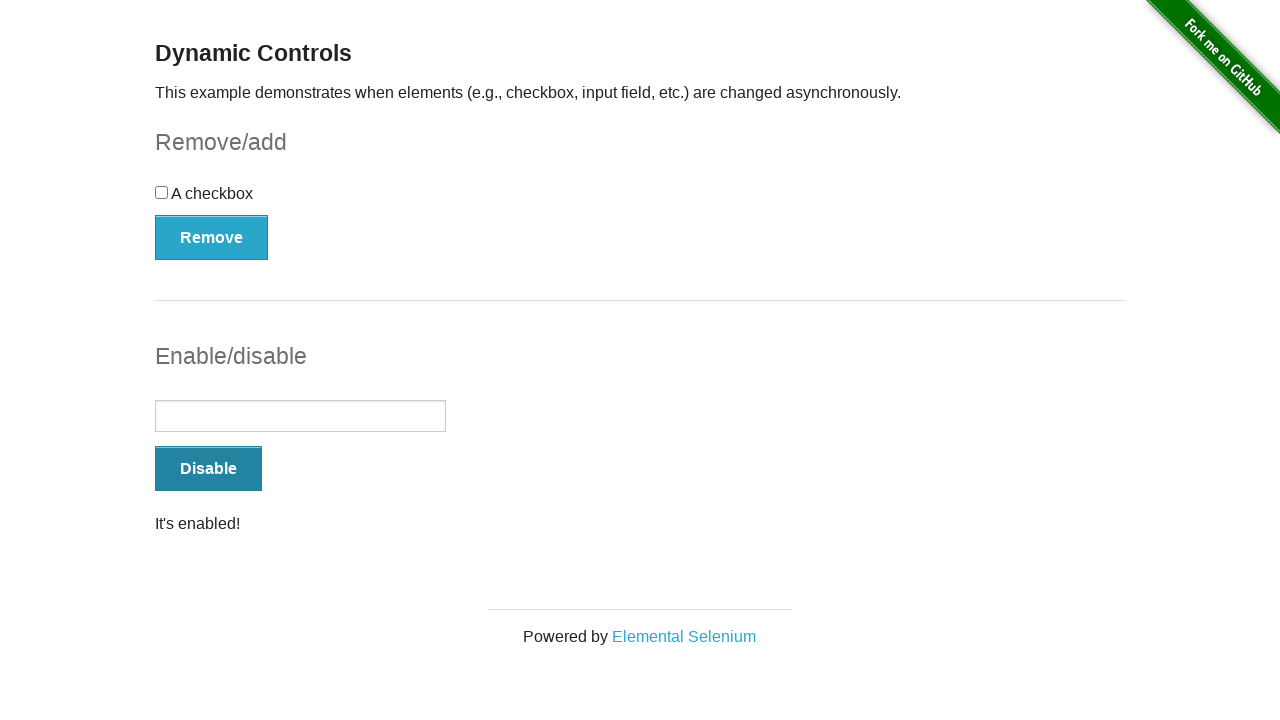

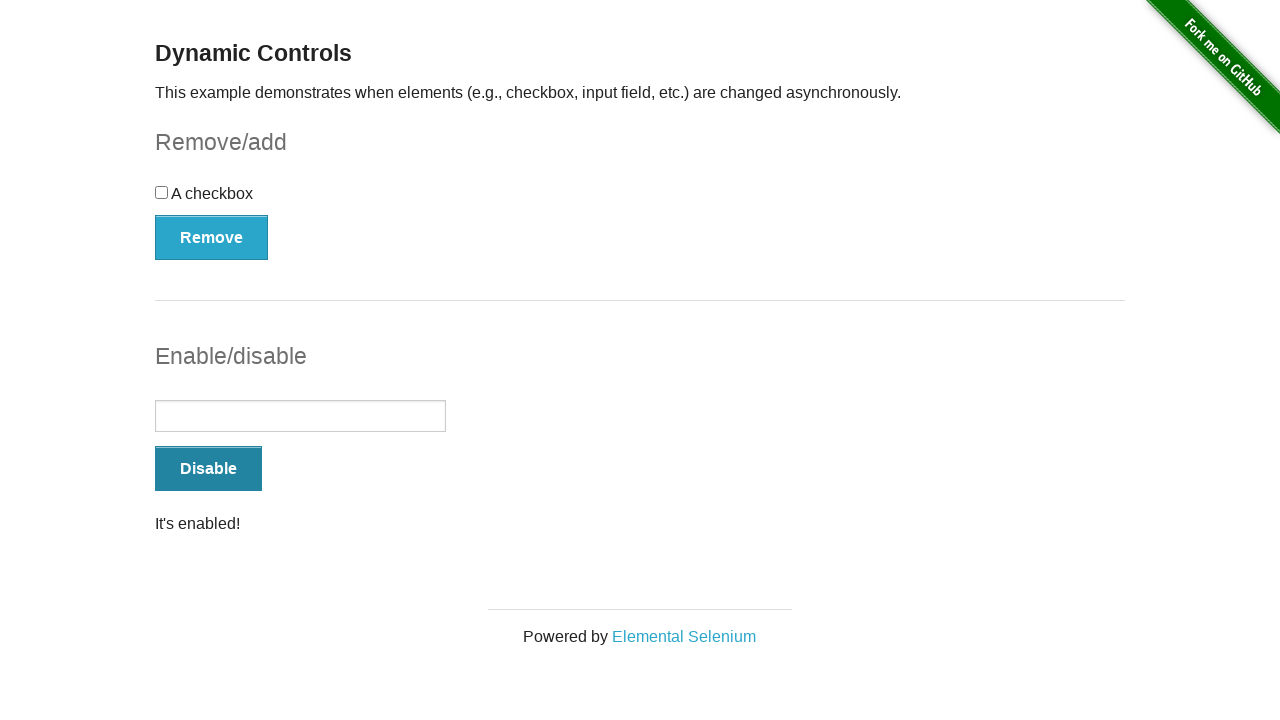